Tests the Revert Draggable tab by dragging the "Will Revert" element to the drop zone, verifying it reverts to original position.

Starting URL: https://demoqa.com/droppable

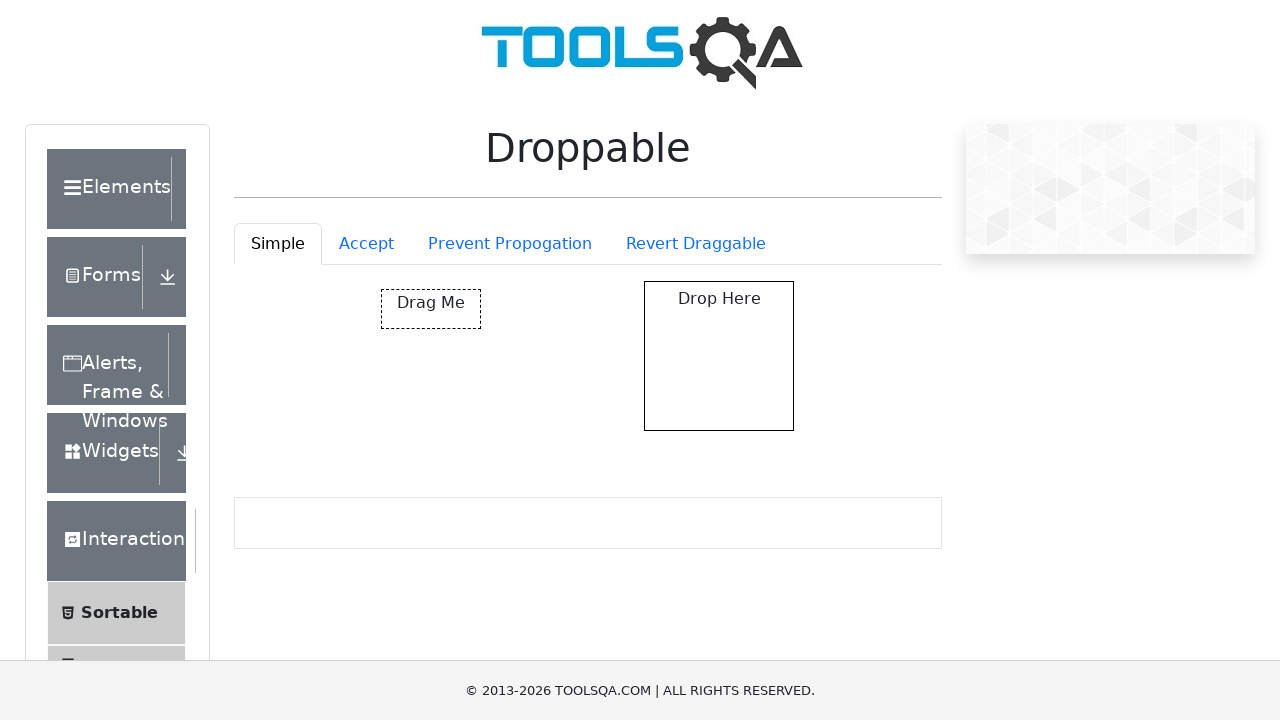

Clicked Revert Draggable tab at (696, 244) on #droppableExample-tab-revertable
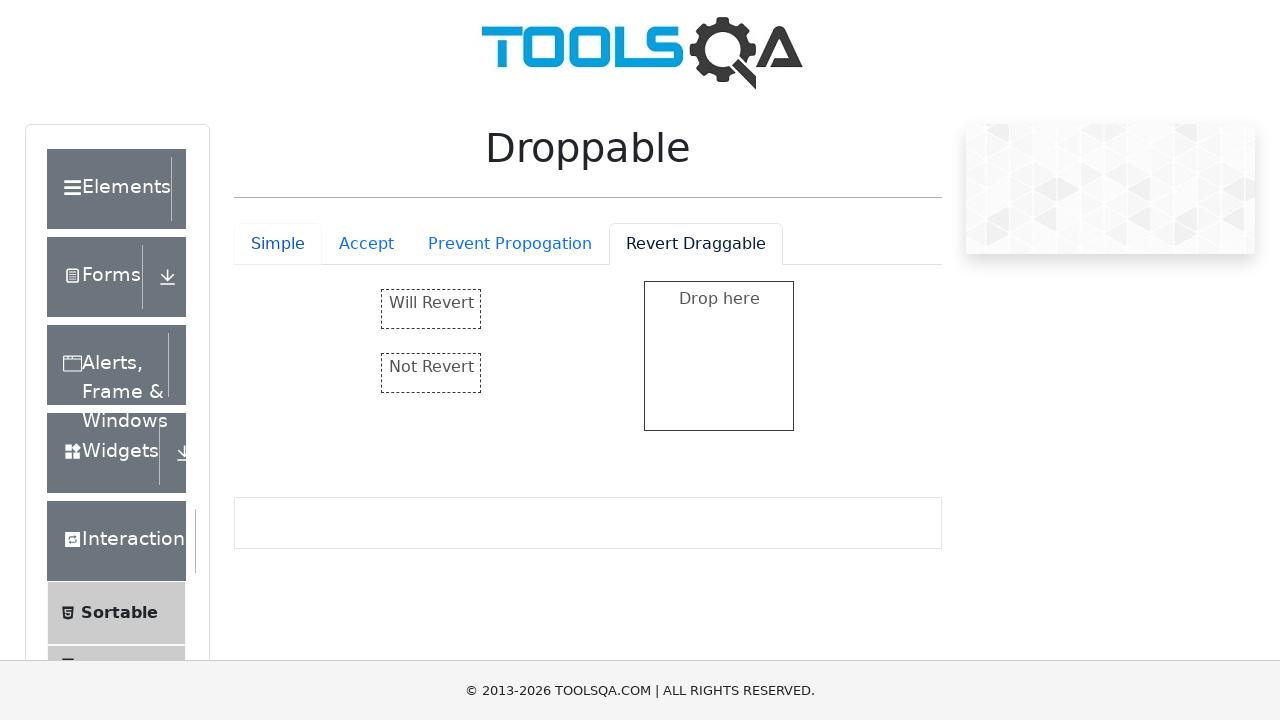

Revert Draggable drop container loaded
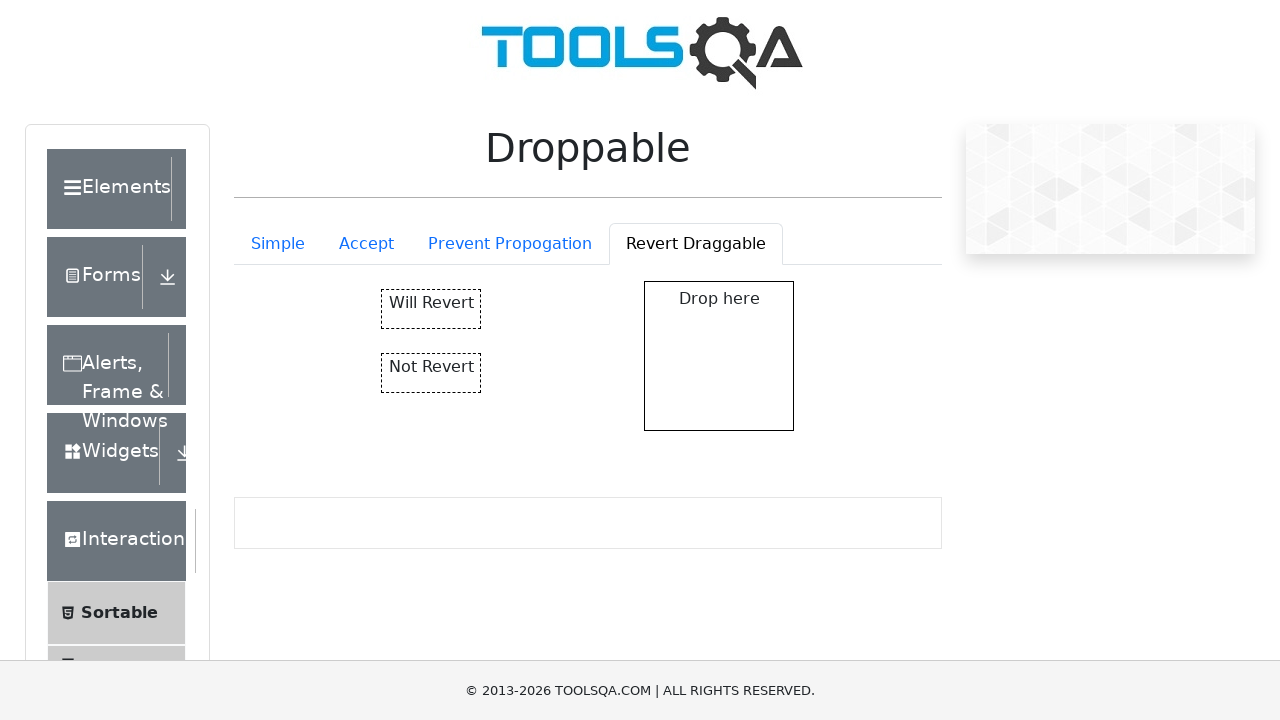

Dragged 'Will Revert' element to drop zone at (719, 356)
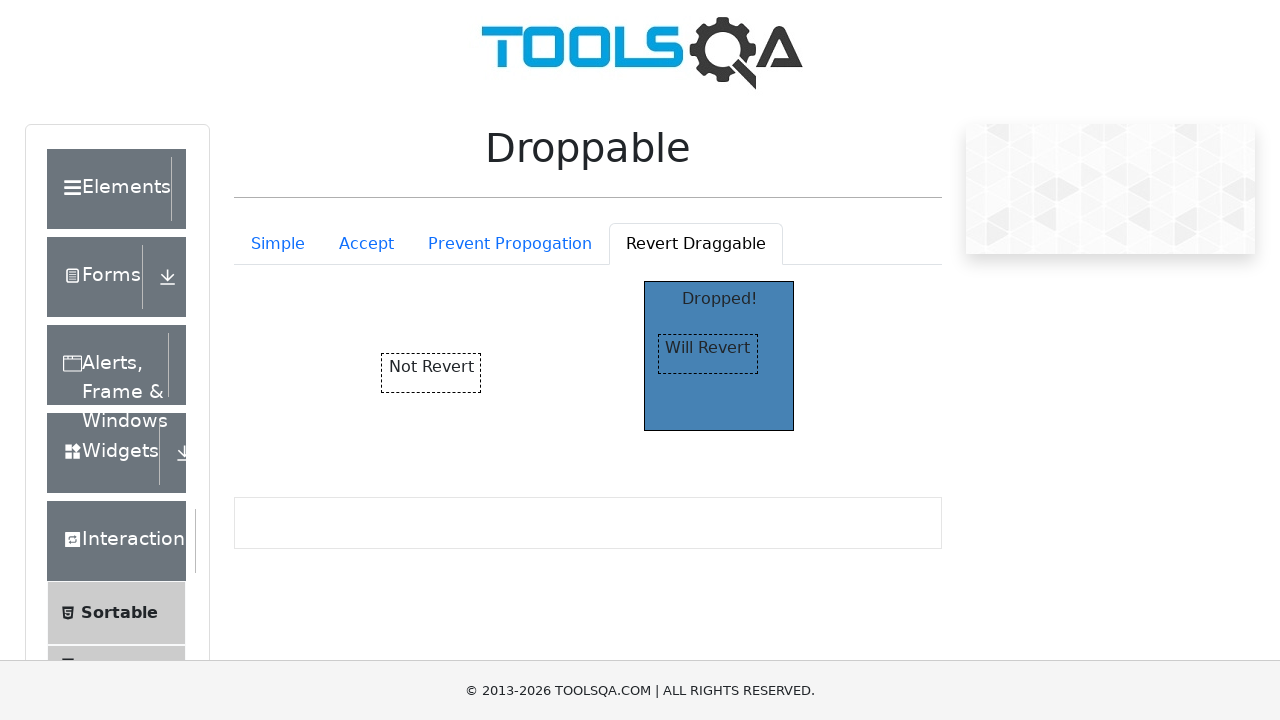

Verified 'Dropped!' text appeared in drop zone
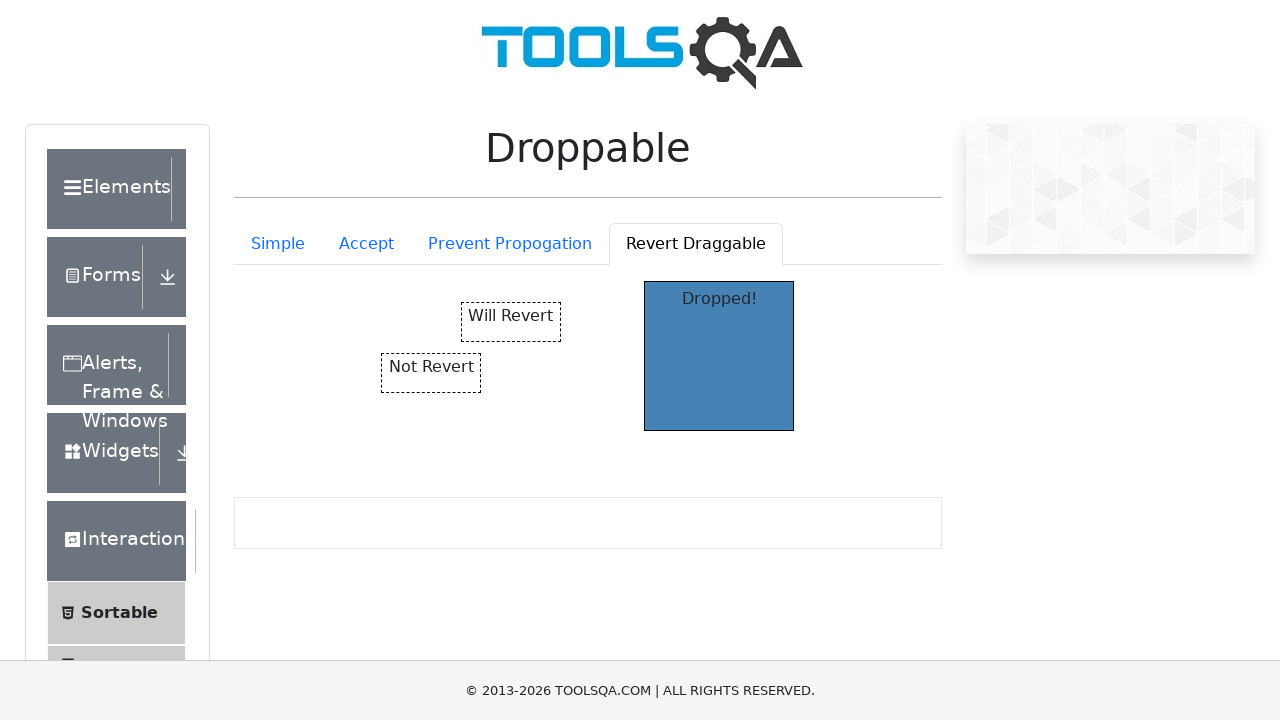

Waited 500ms for element revert animation to complete
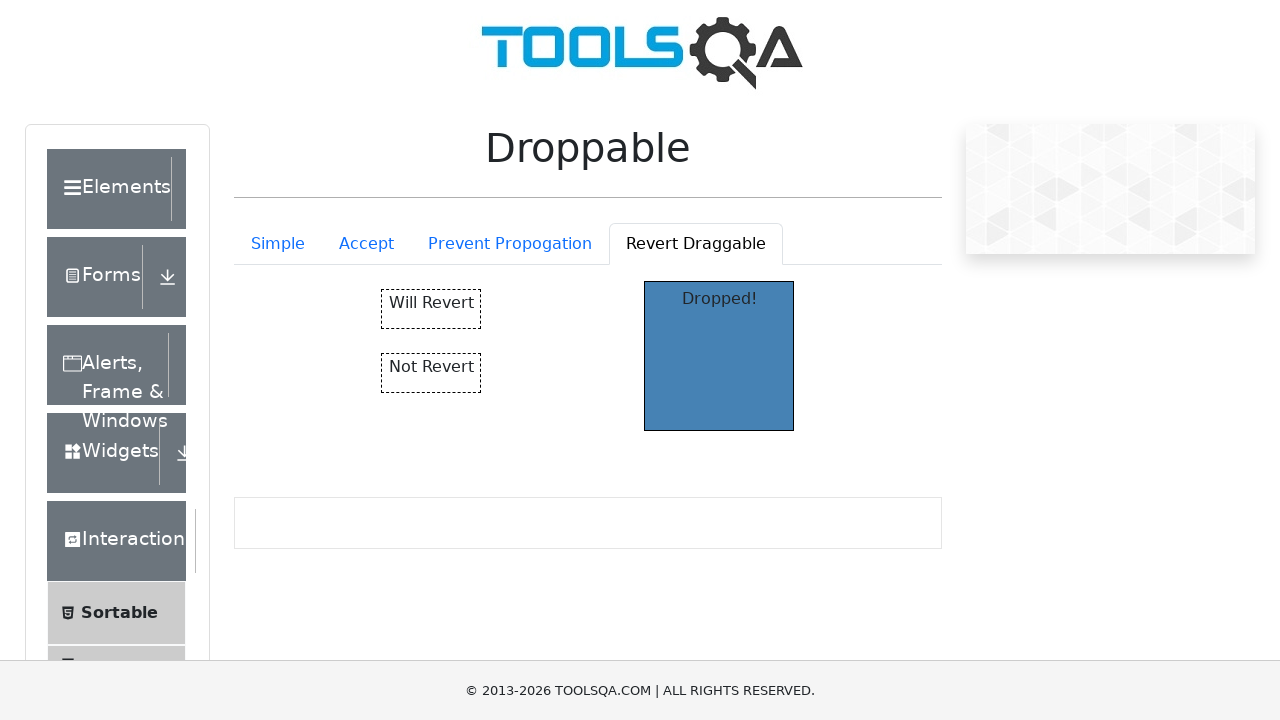

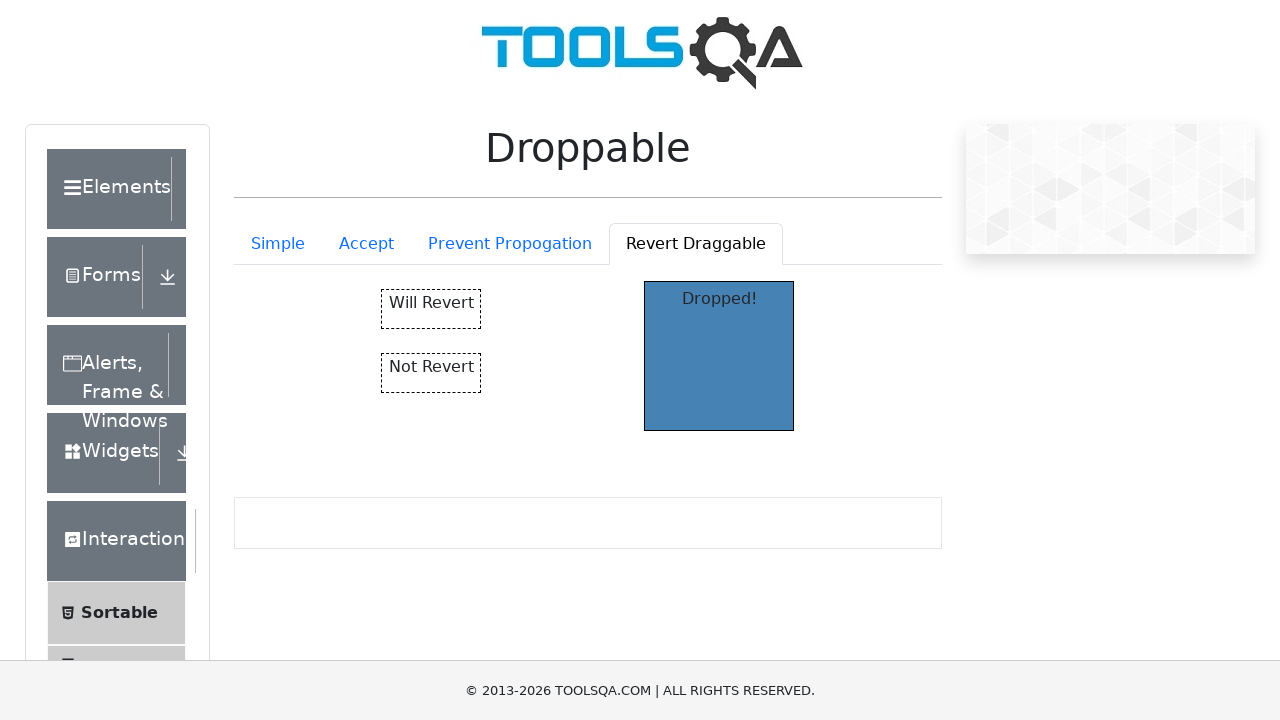